Tests drawing a vertical line on the canvas by clicking and dragging from a specific position

Starting URL: http://www.htmlcanvasstudio.com/

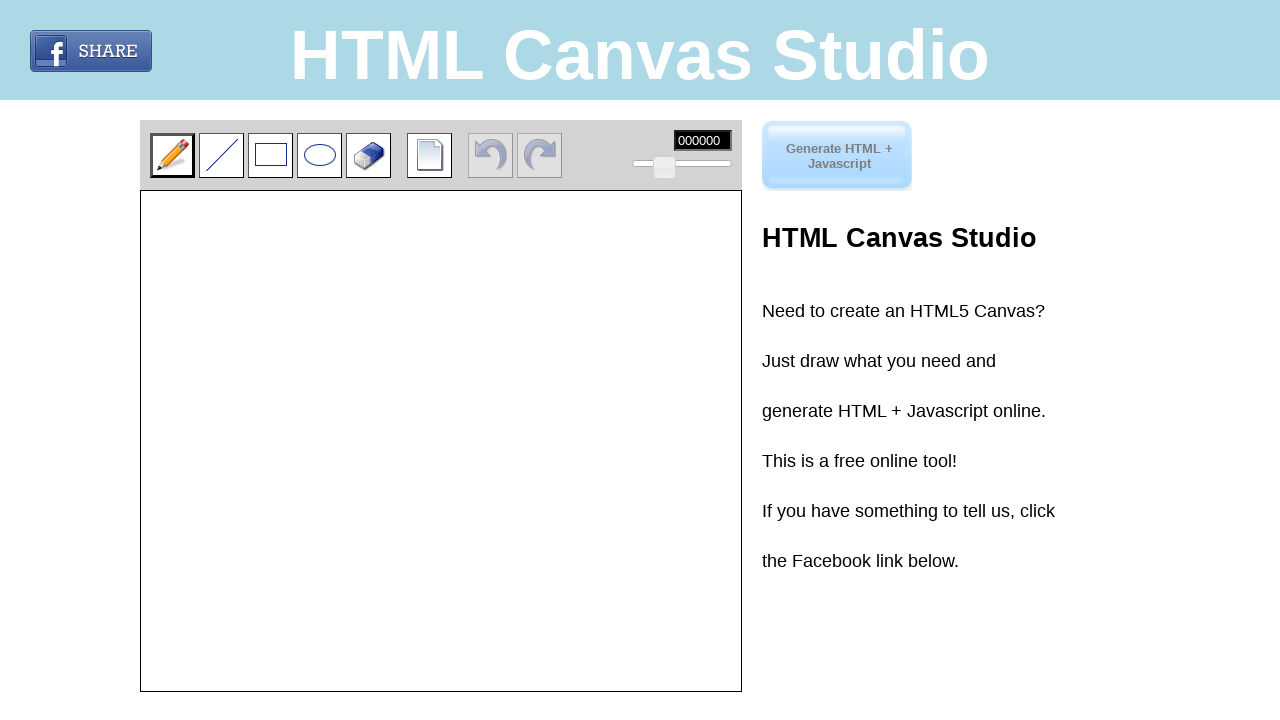

Located canvas element with ID 'imageTemp'
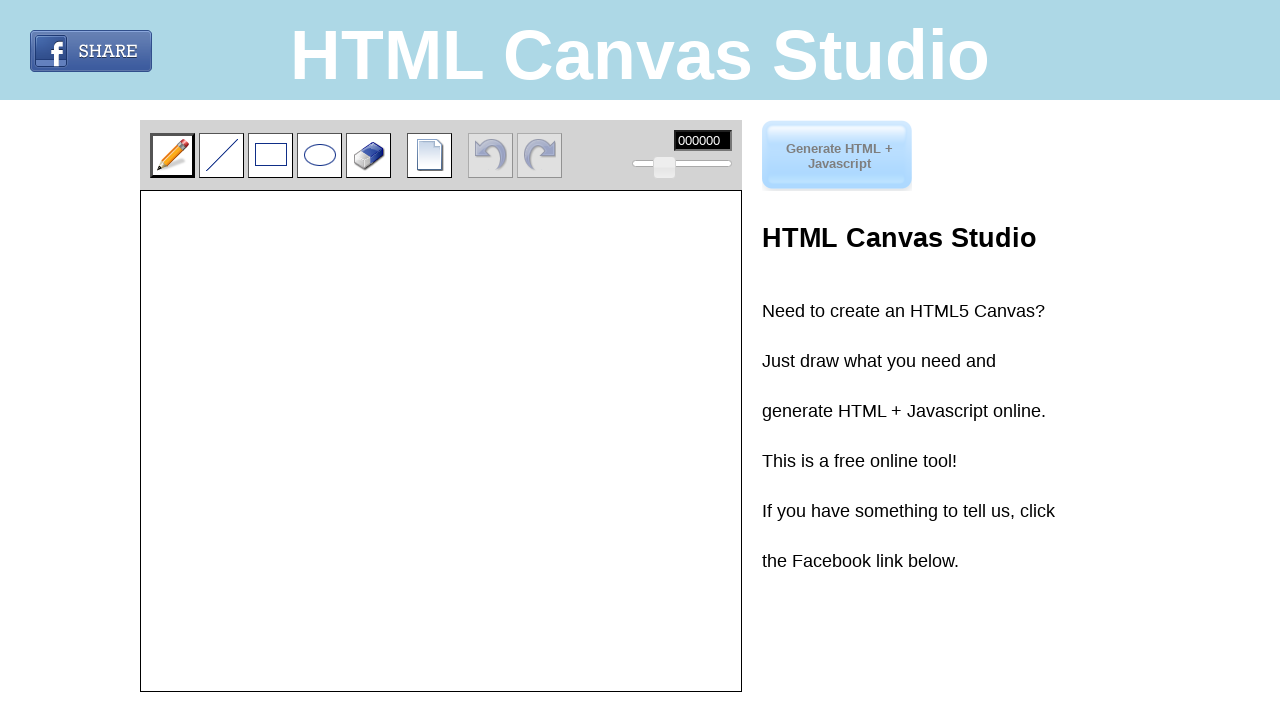

Retrieved bounding box coordinates of canvas element
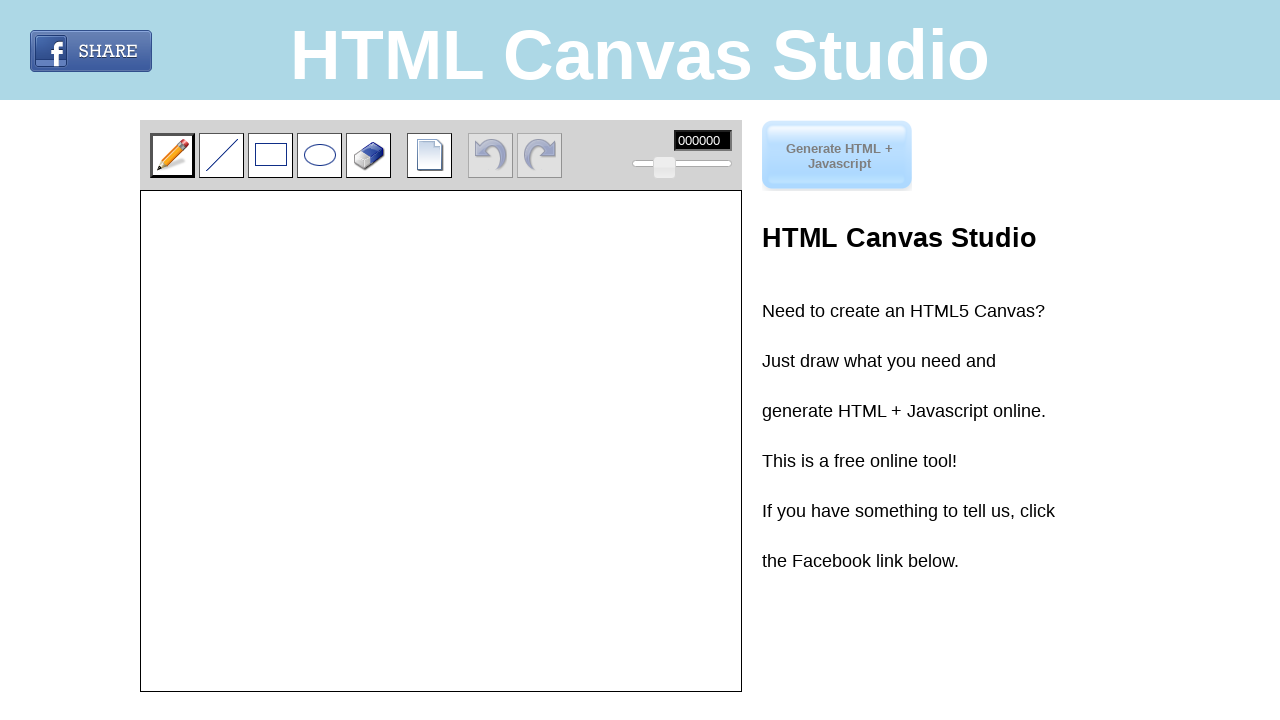

Moved mouse to starting position for vertical line drawing at (221, 151)
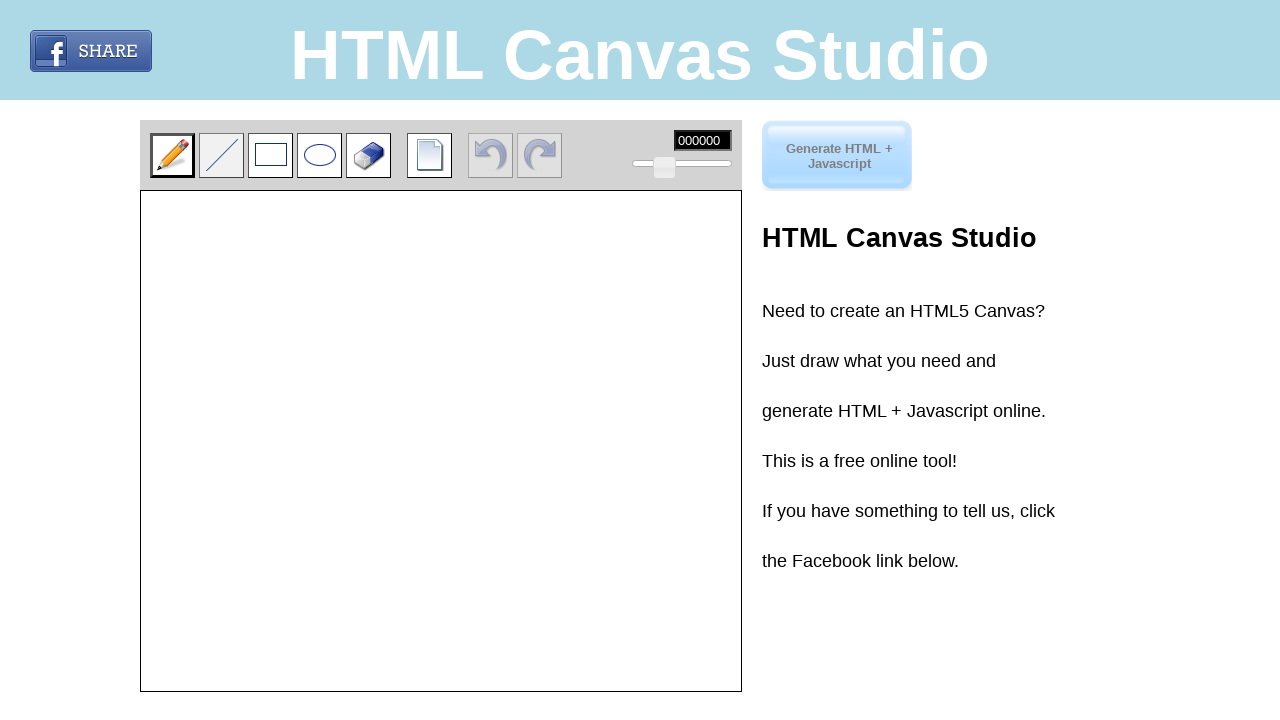

Pressed mouse button down to begin drawing at (221, 151)
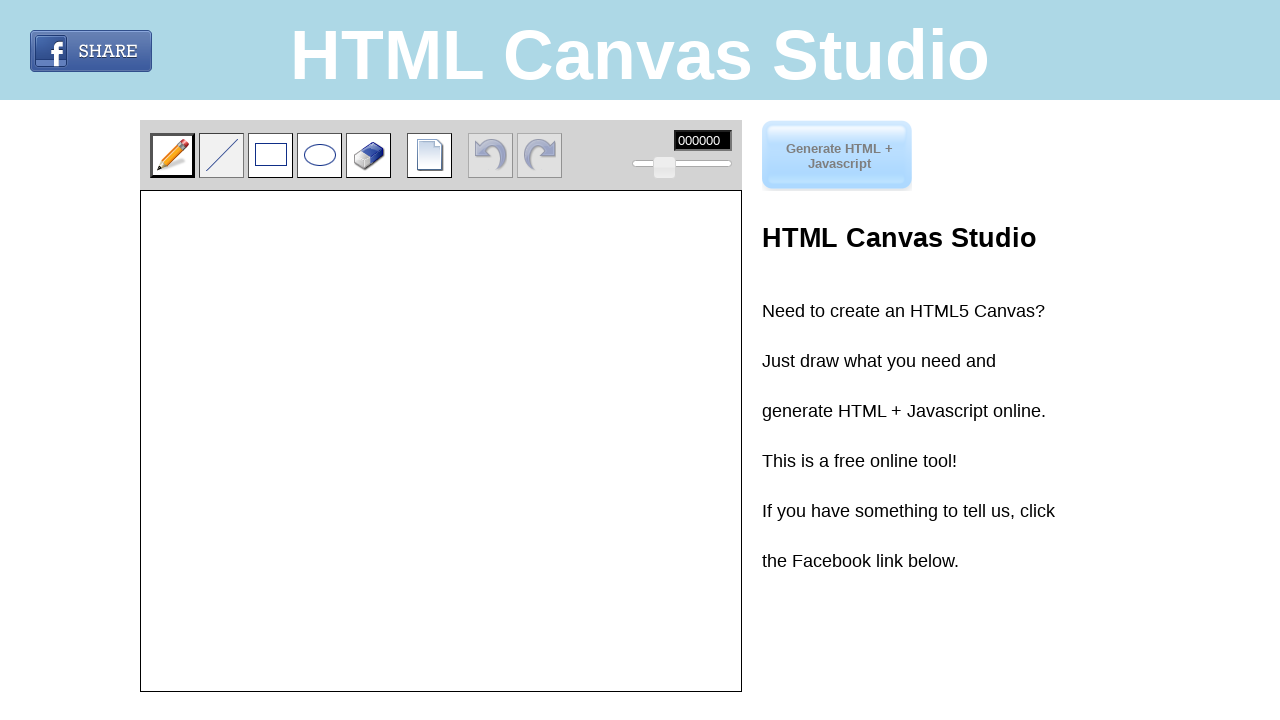

Dragged mouse downward to draw vertical line at (221, 241)
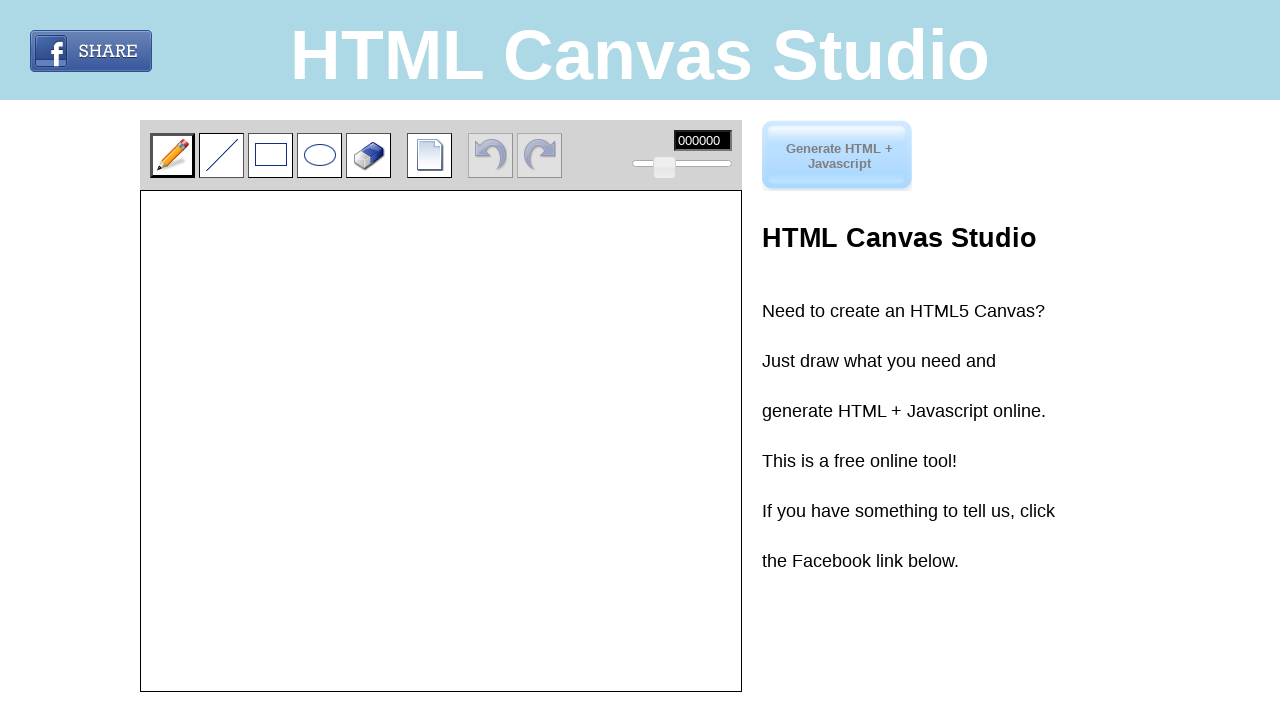

Released mouse button to complete vertical line drawing at (221, 241)
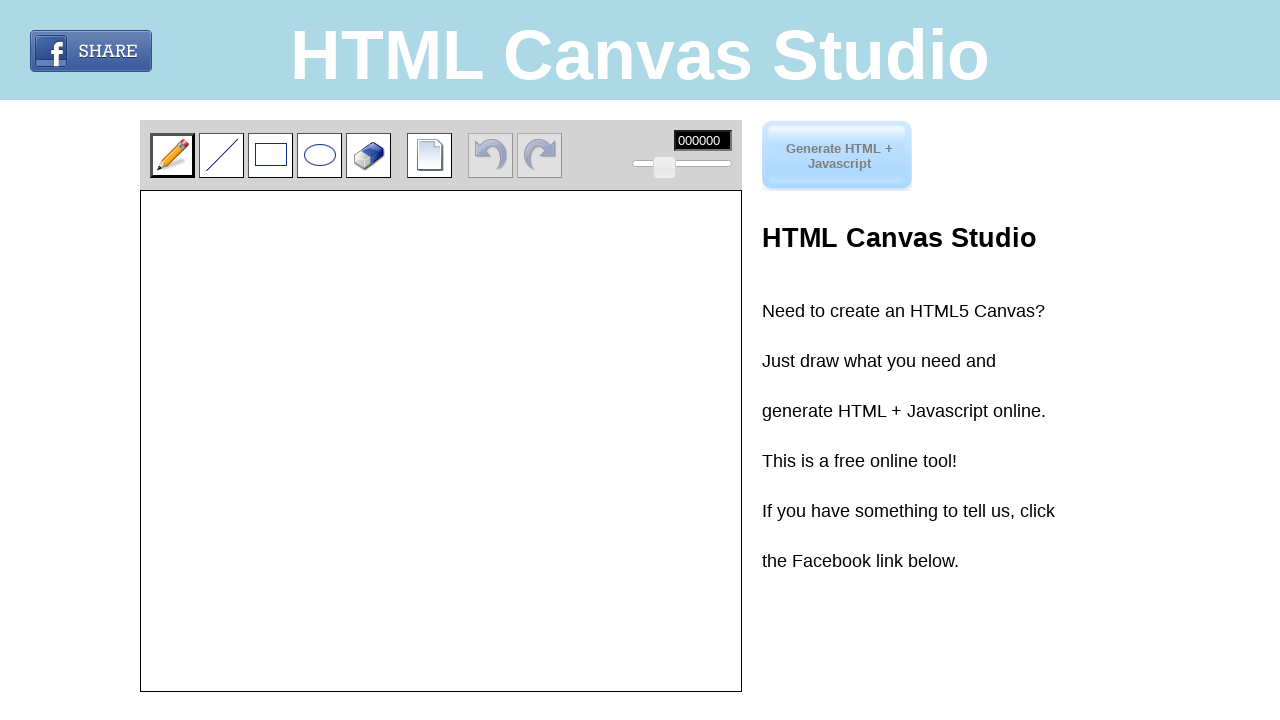

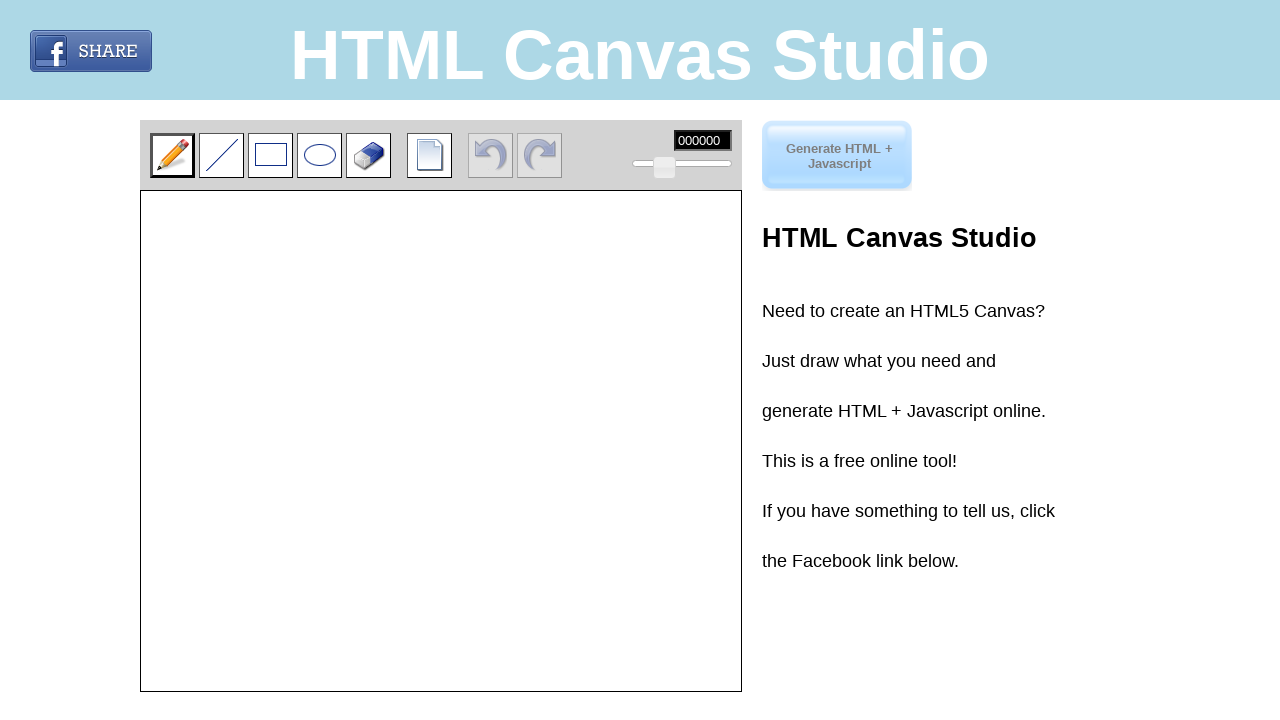